Tests calendar date picker functionality by entering month, day, and year values and verifying the resulting date format

Starting URL: https://rahulshettyacademy.com/seleniumPractise/#/offers

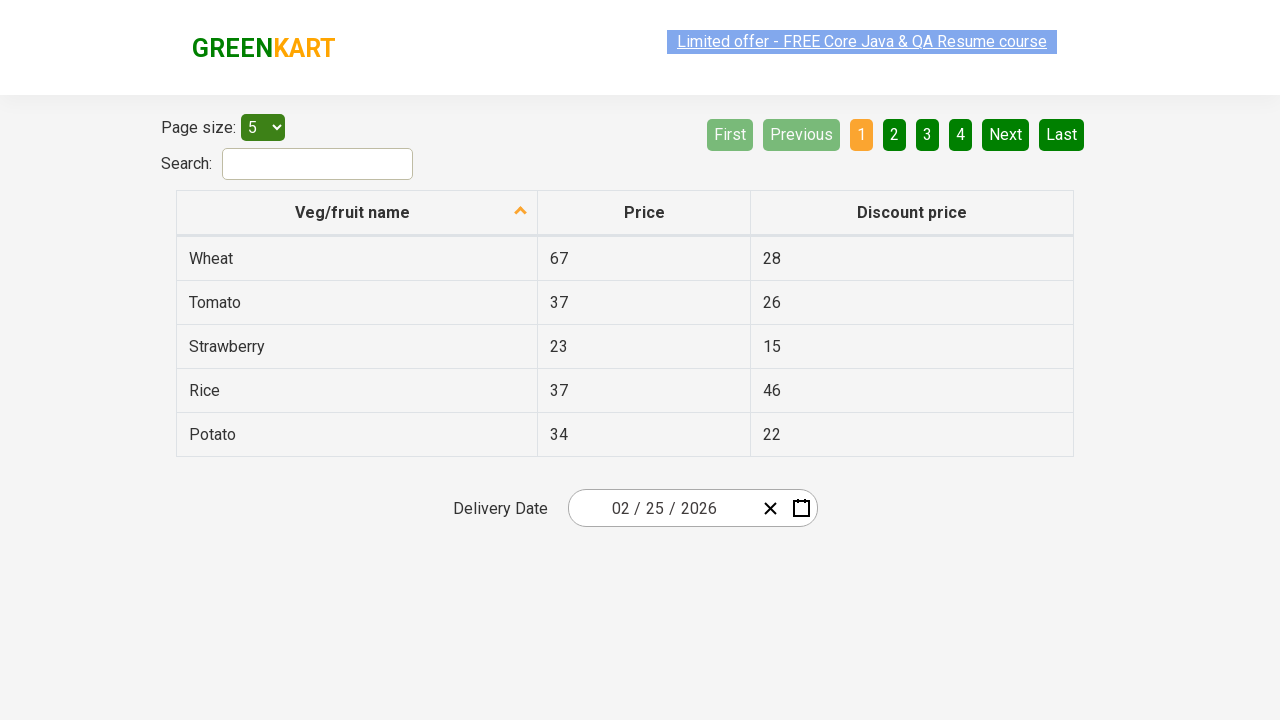

Filled month field with '06' on .react-date-picker__inputGroup__month
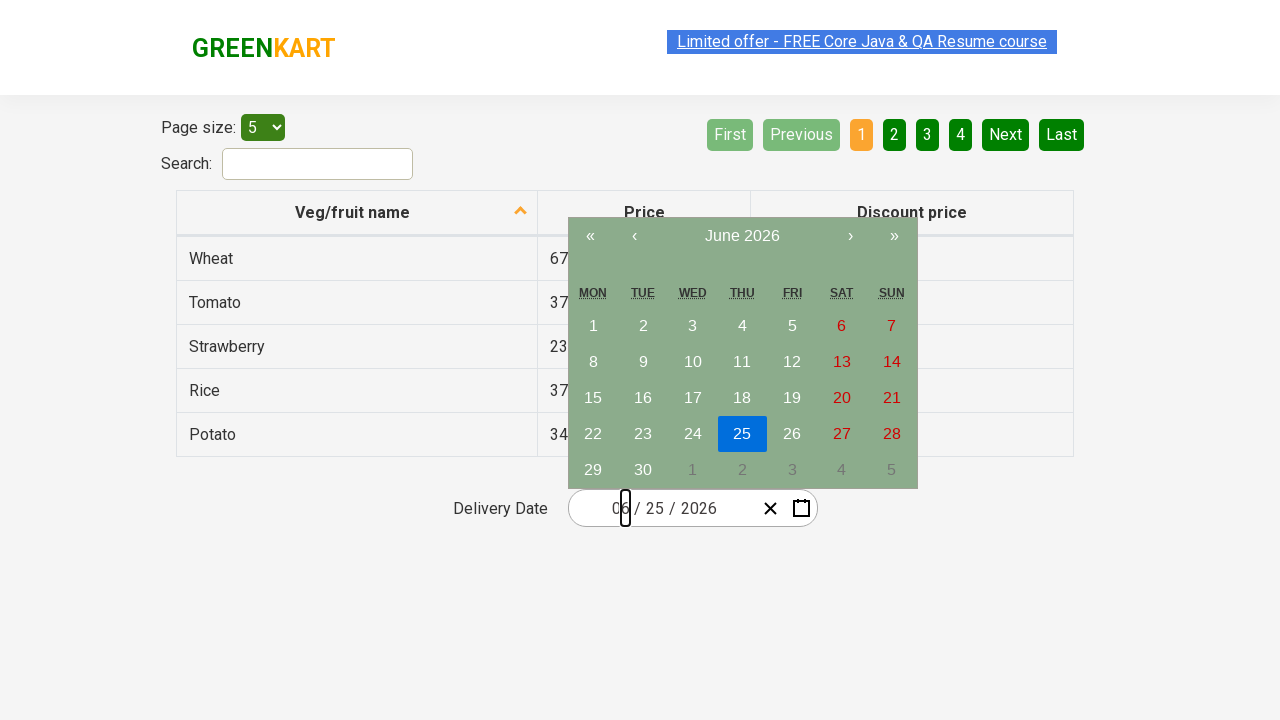

Filled day field with '15' on .react-date-picker__inputGroup__day
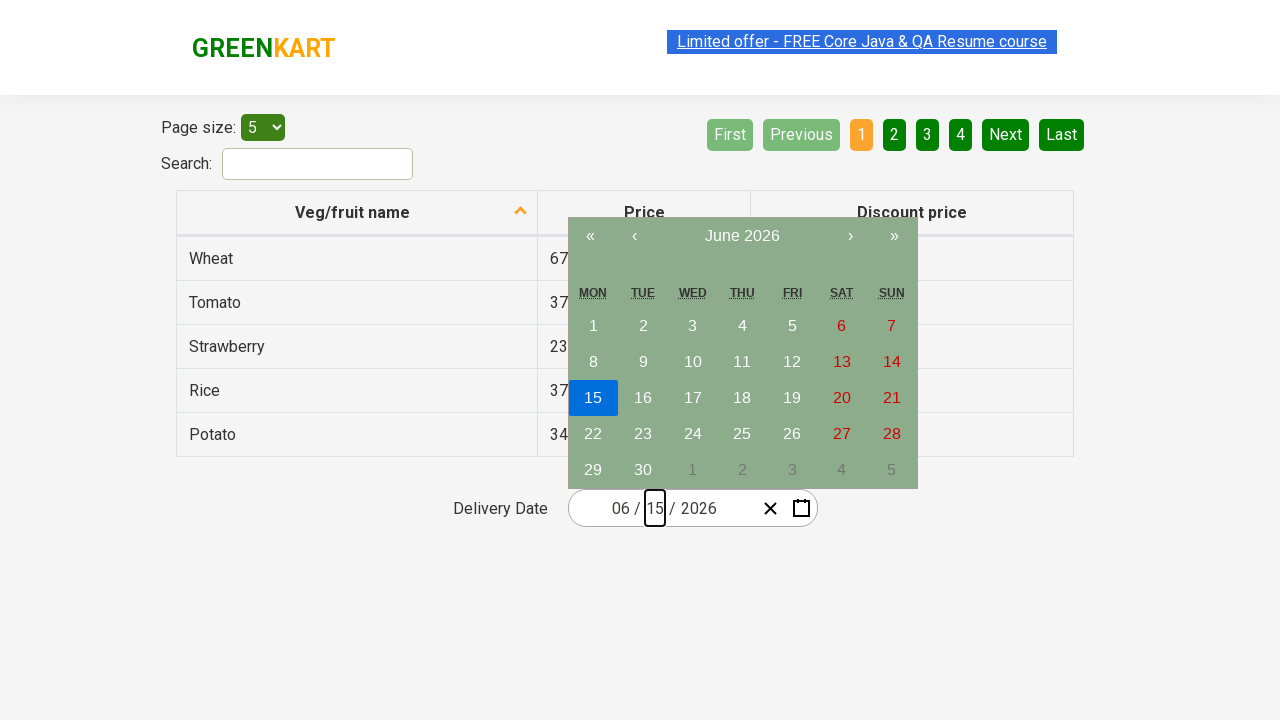

Filled year field with '2027' on .react-date-picker__inputGroup__year
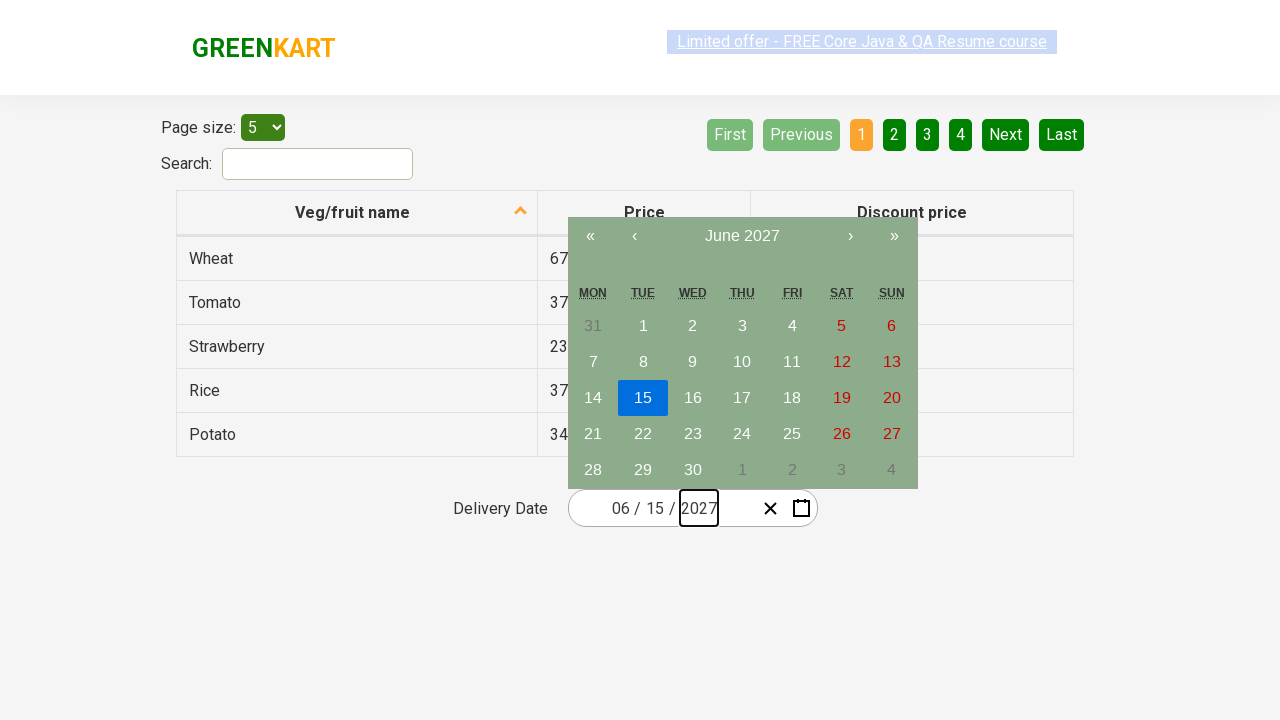

Retrieved date input value from the field
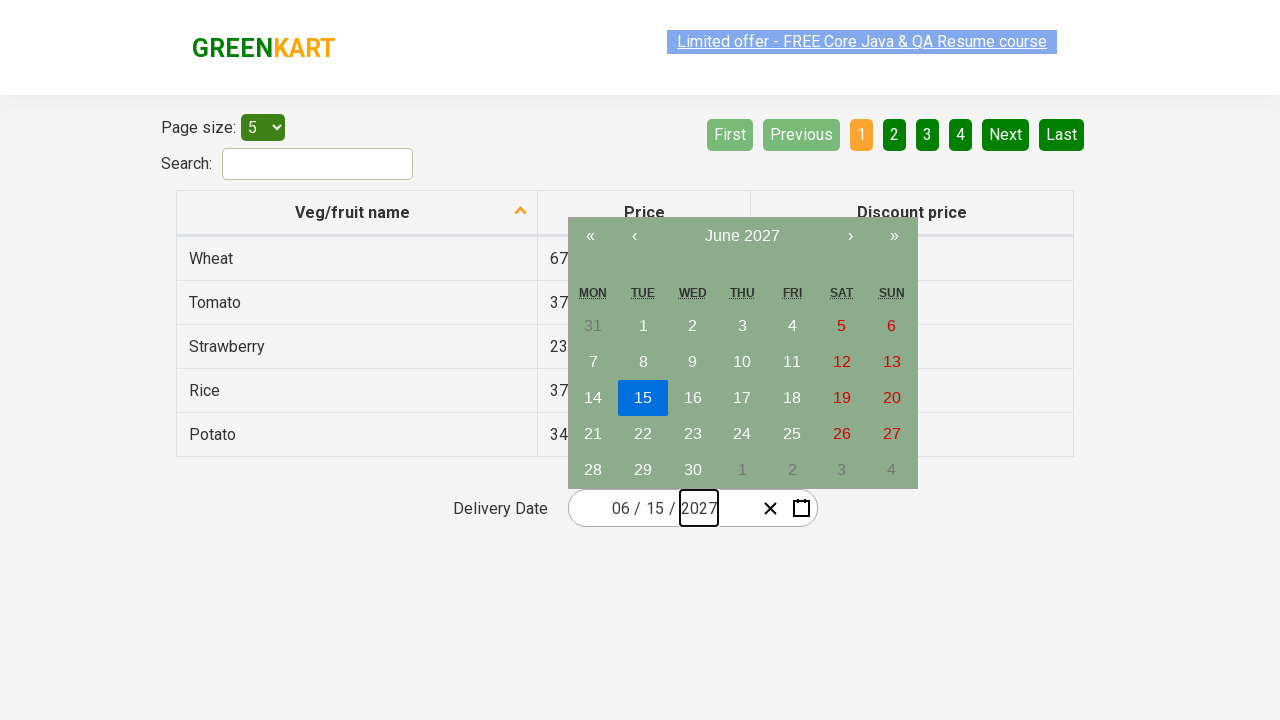

Verified date format matches expected value '2027-06-15'
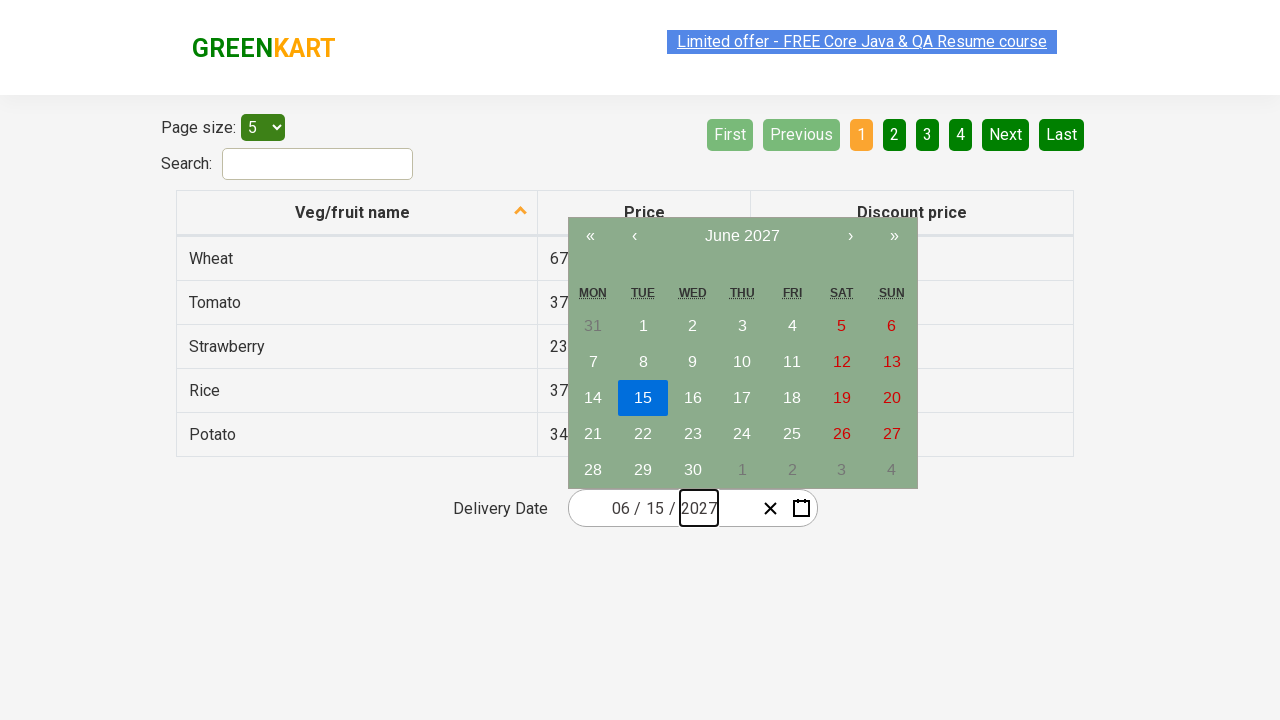

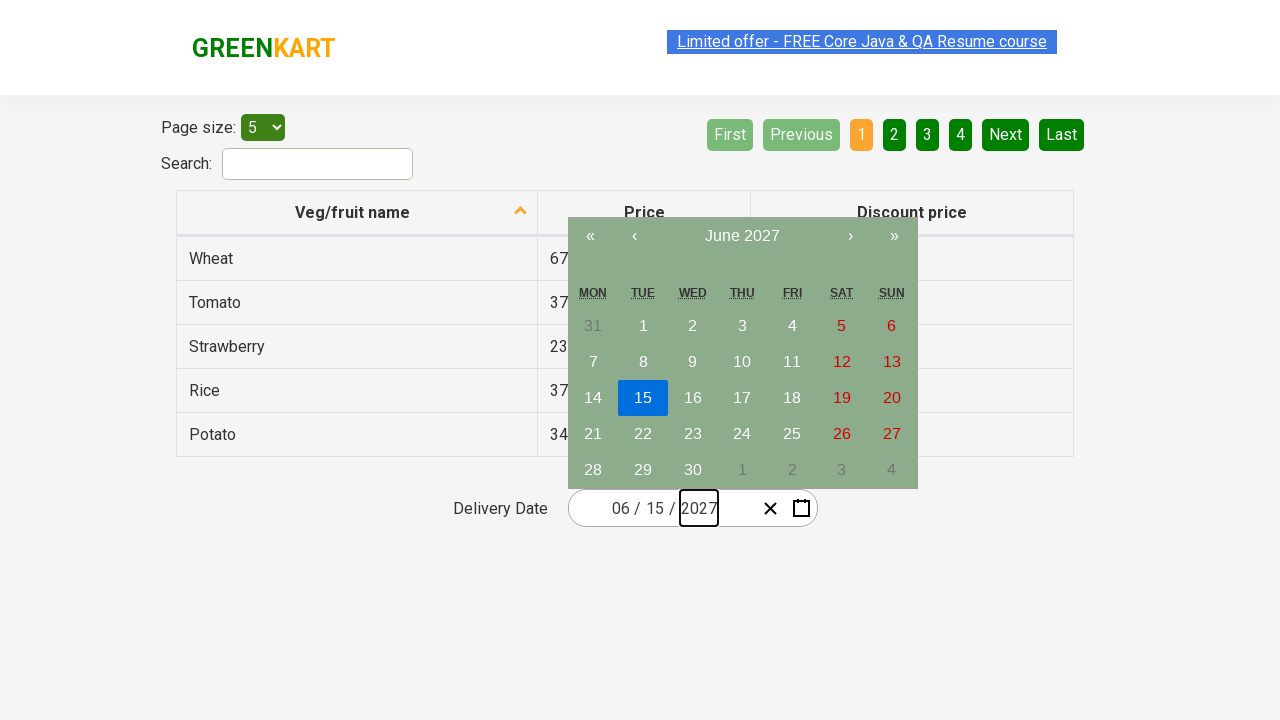